Tests navigation through frames on NYISO website, clicking on a specific link and verifying content is displayed

Starting URL: http://mis.nyiso.com/public/

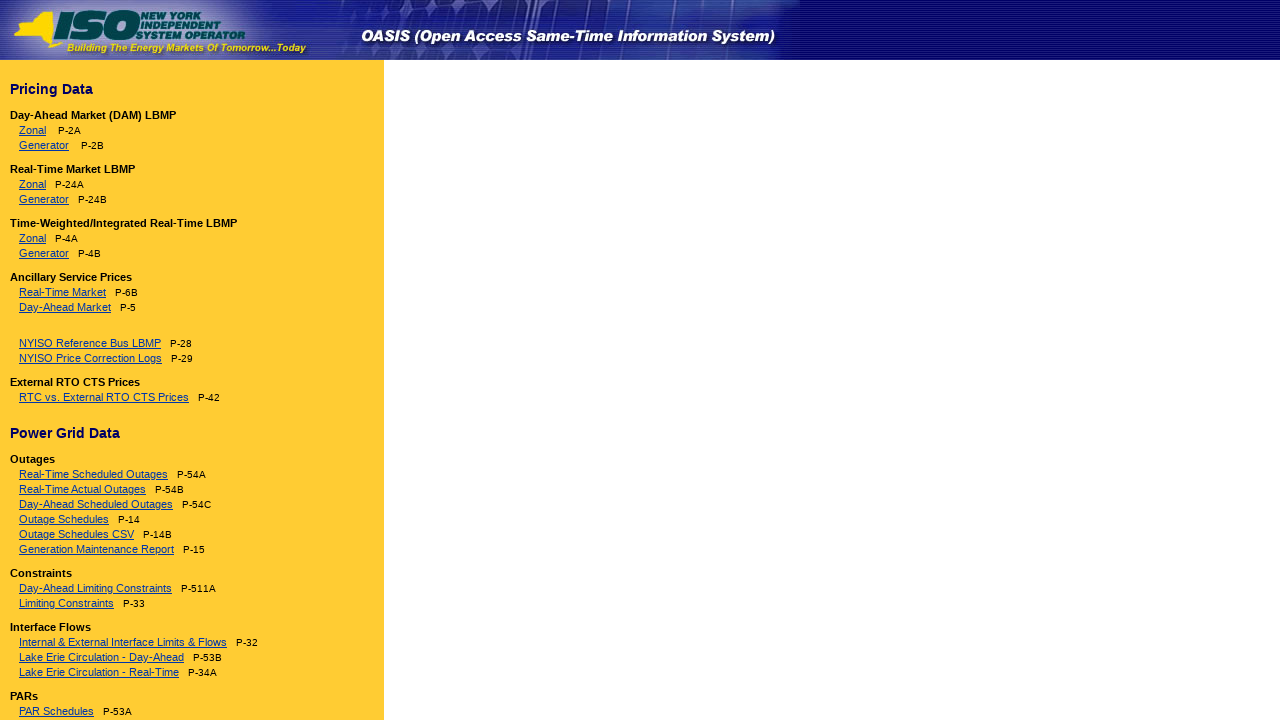

Found P-24Alist element across frames
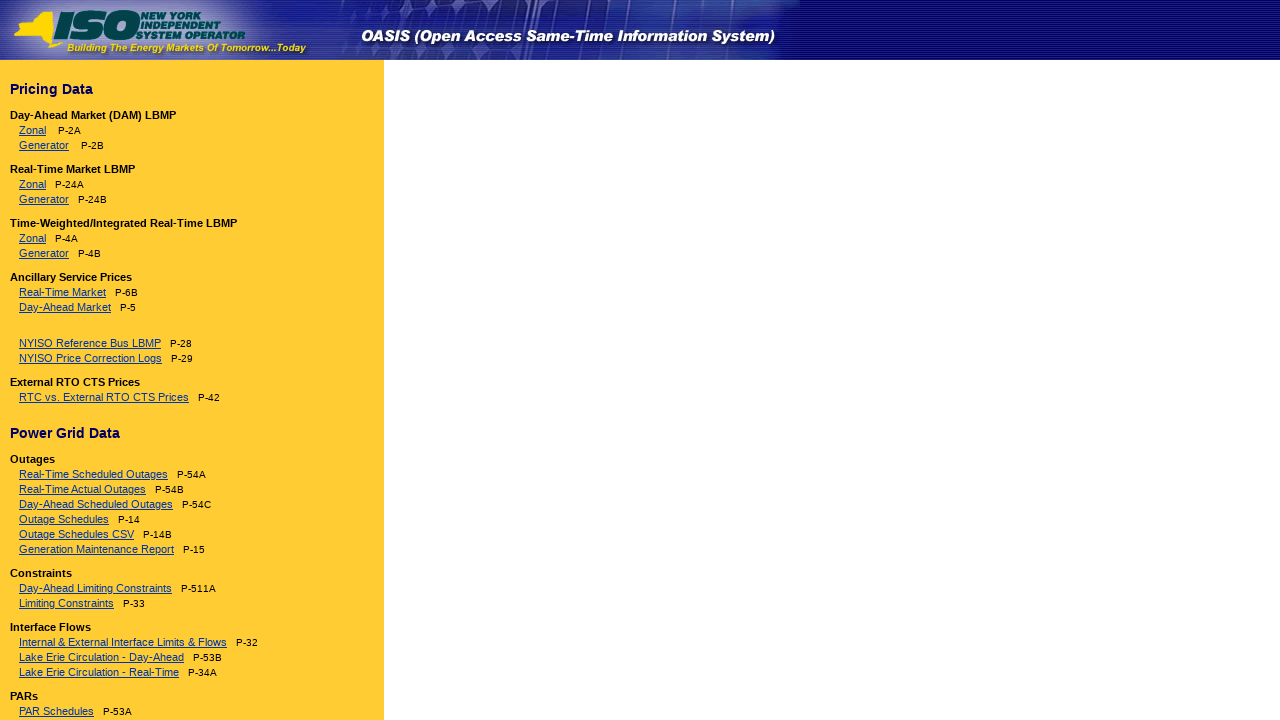

Clicked P-24Alist element at (32, 184) on [name='P-24Alist'] >> nth=0
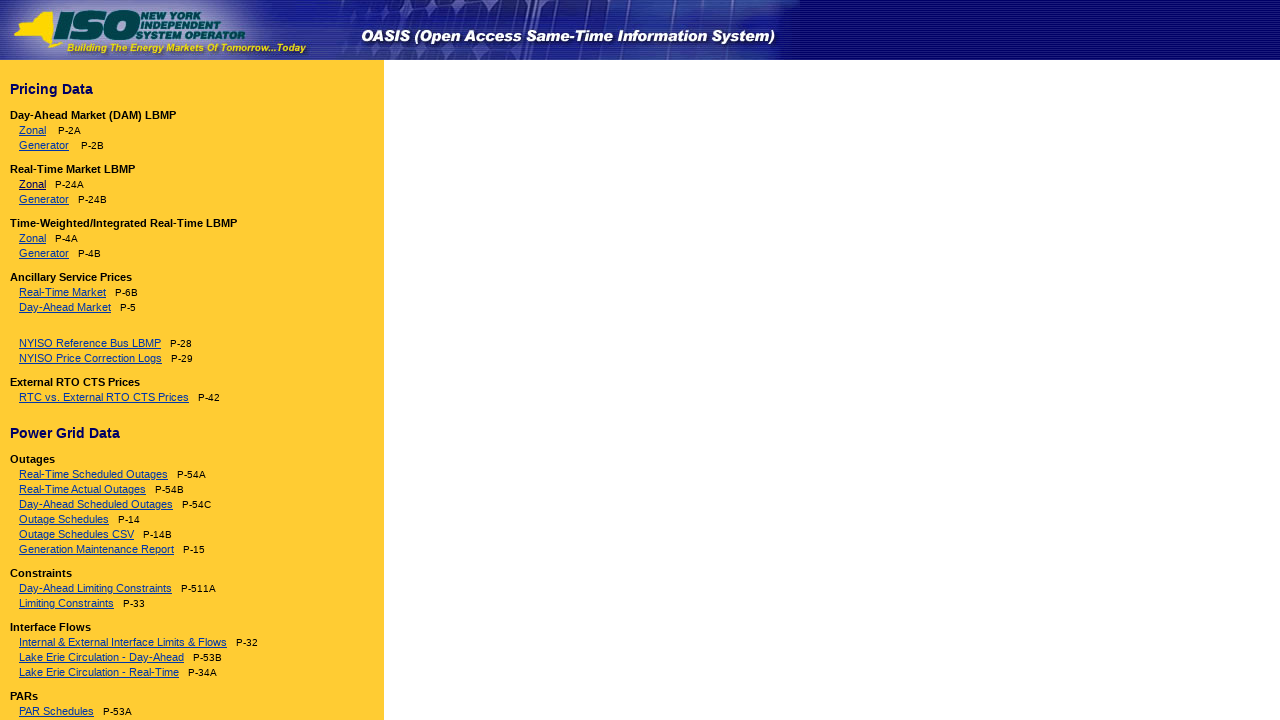

Waited 3 seconds for content to load
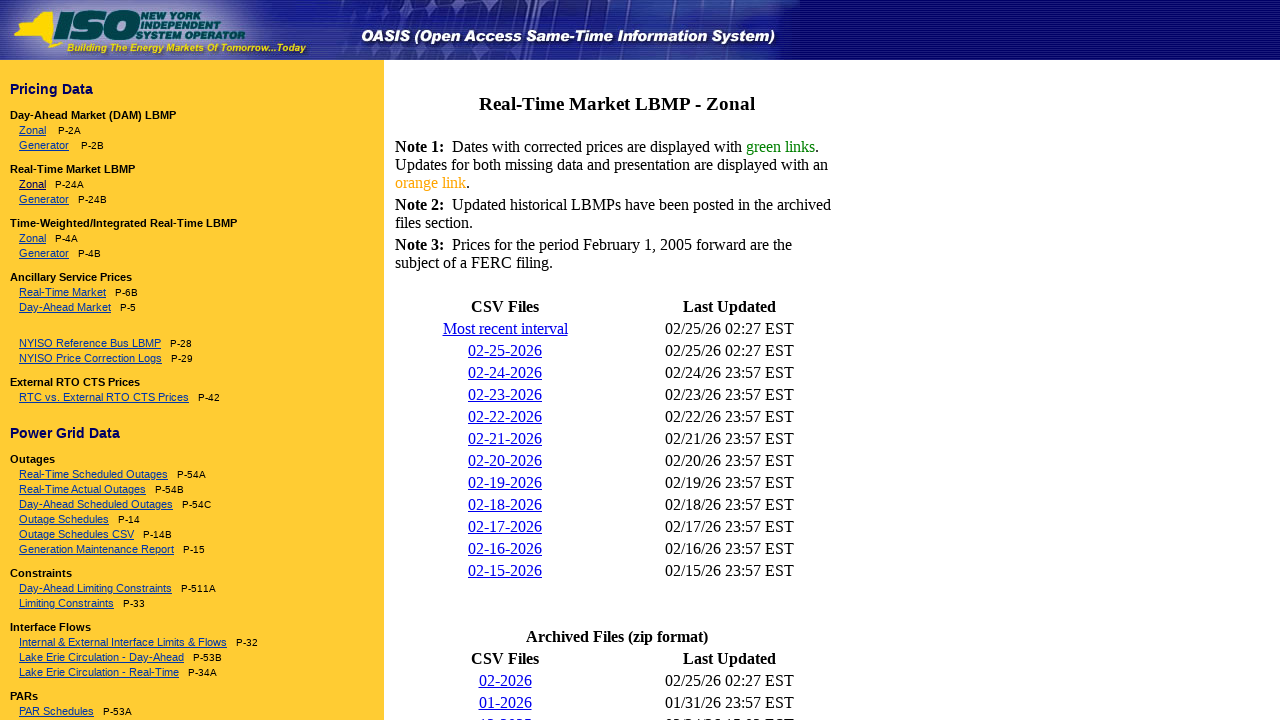

Found text element across frames at table location
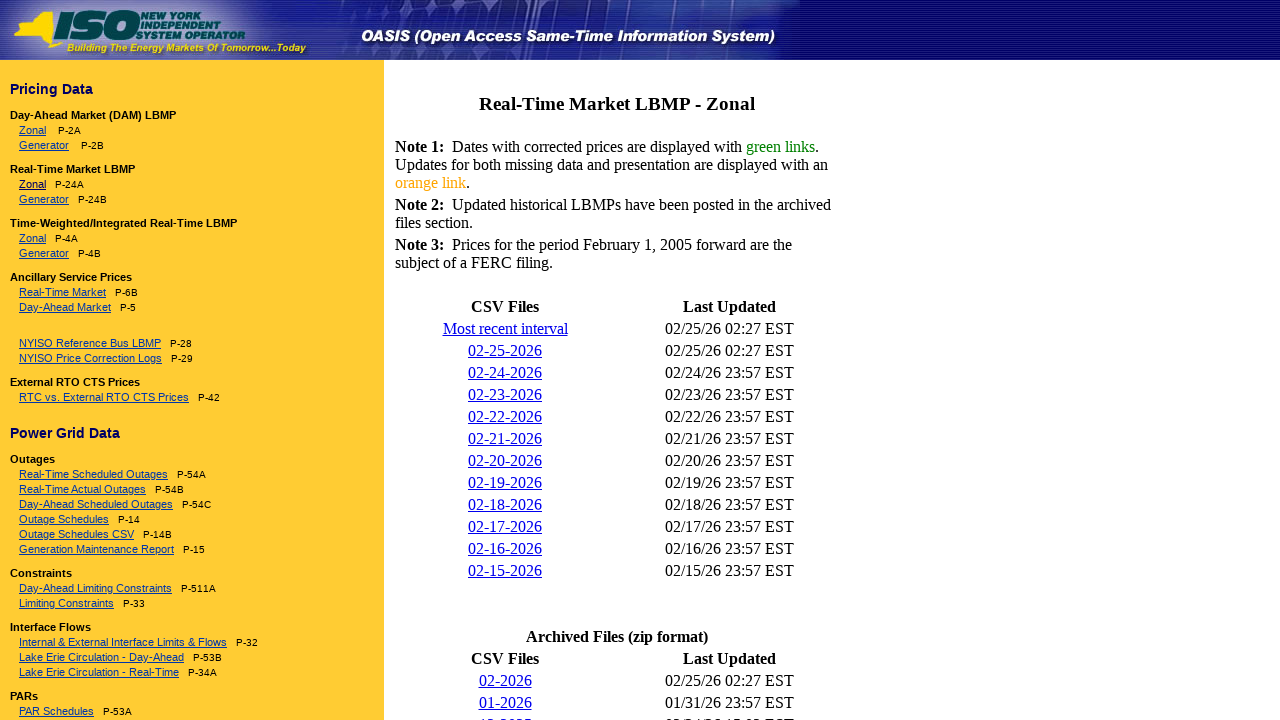

Verified text element is visible on page
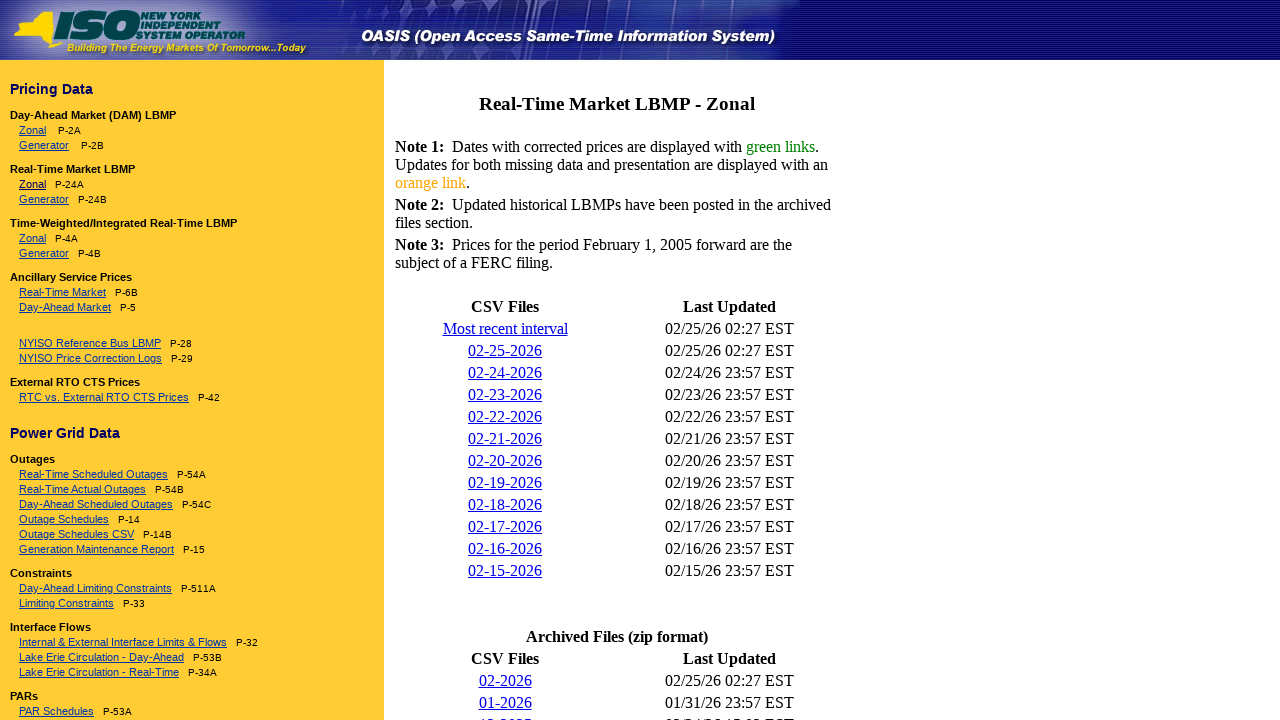

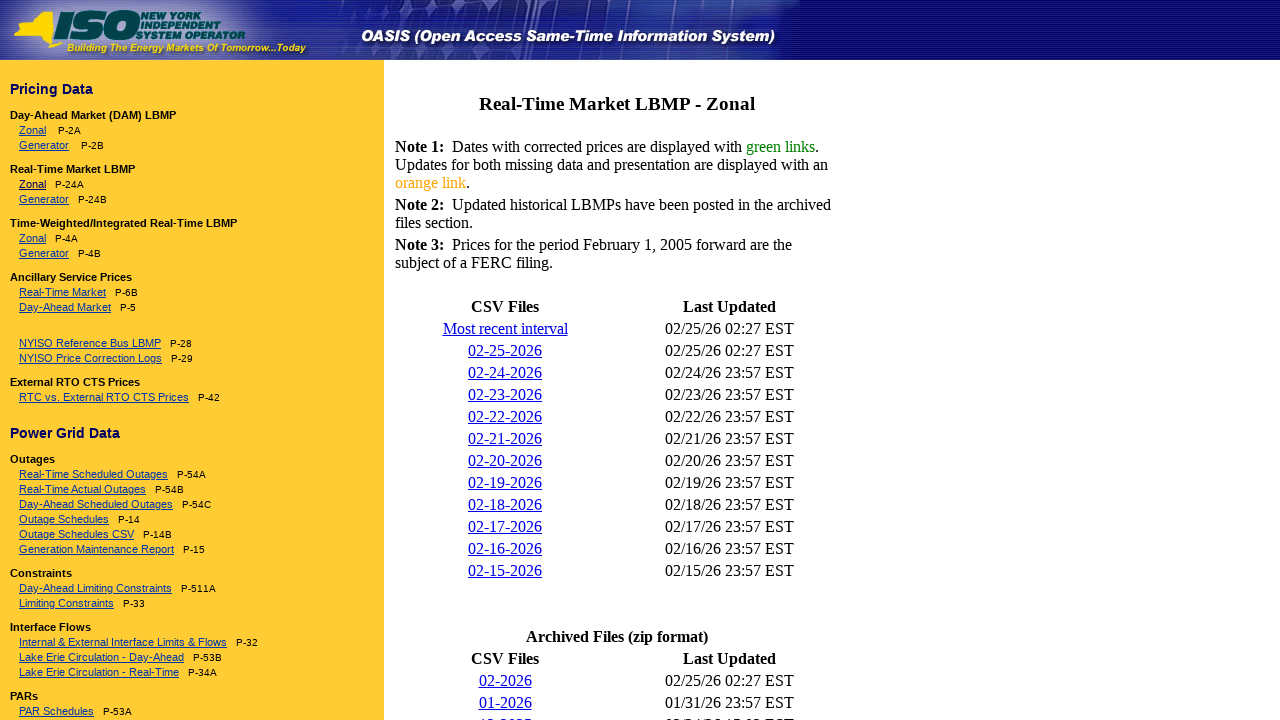